Demonstrates click-and-hold, move, and release mouse actions for drag operation

Starting URL: https://crossbrowsertesting.github.io/drag-and-drop

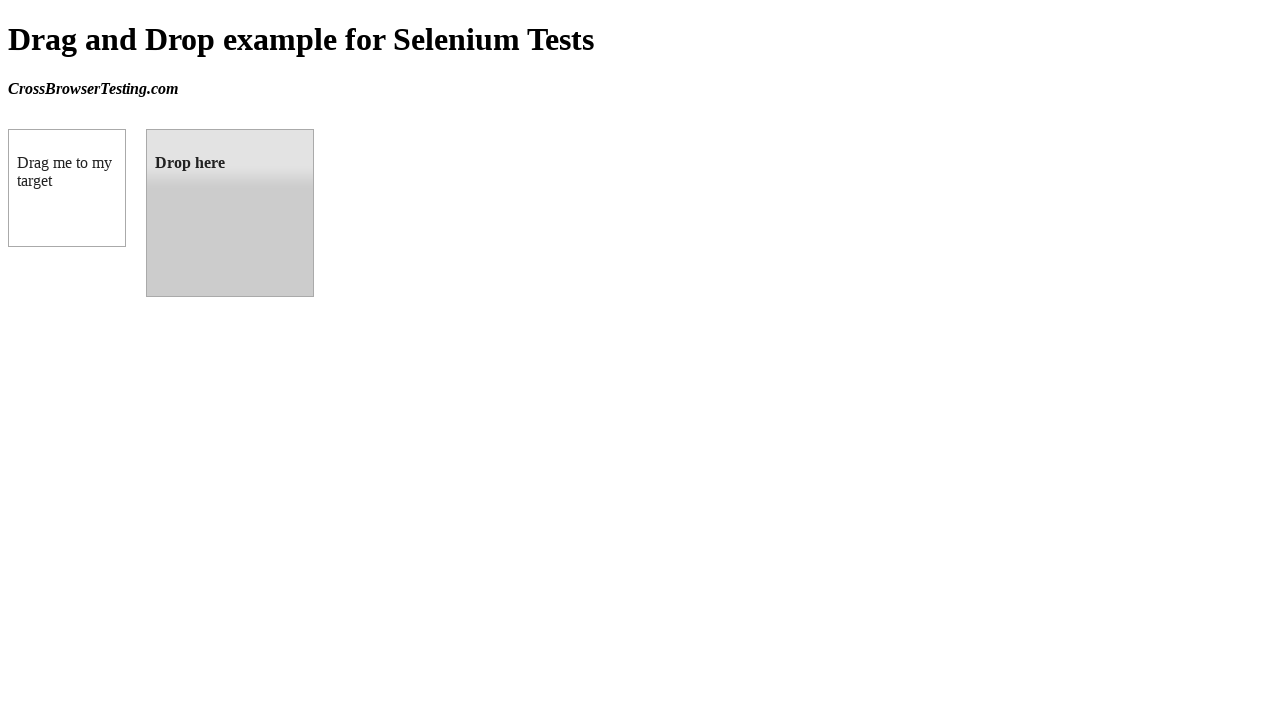

Located draggable element
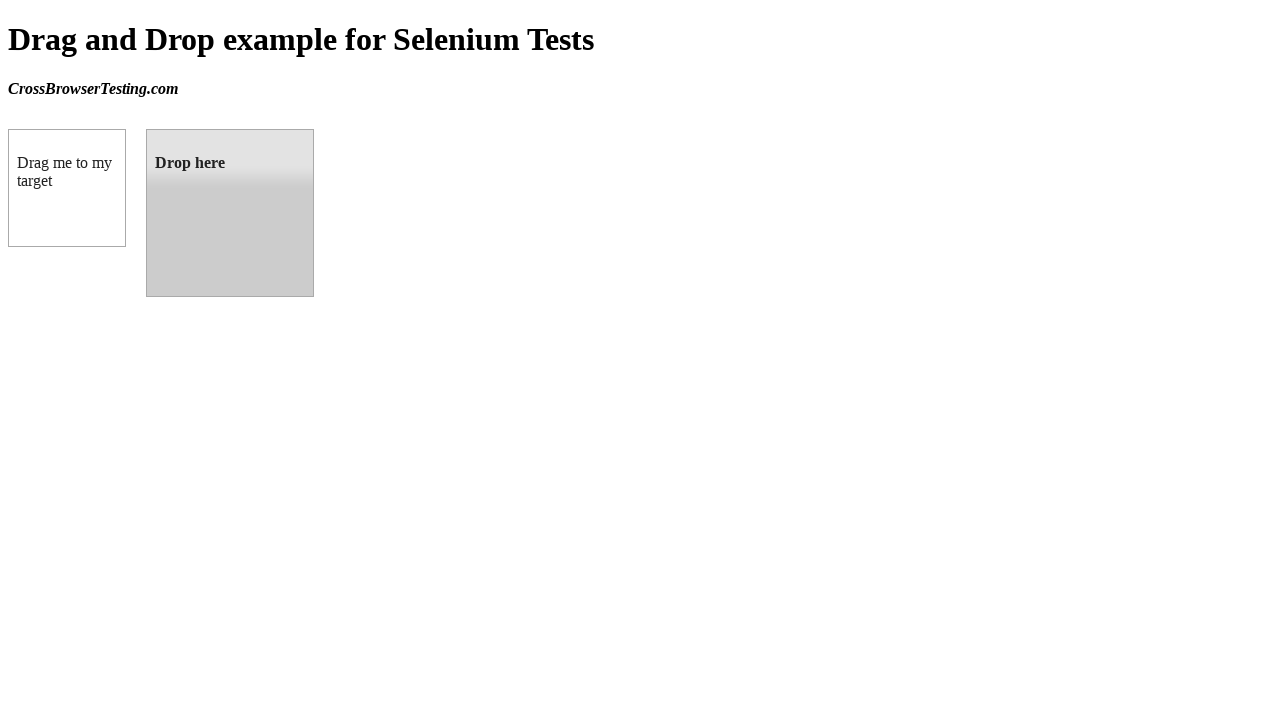

Located droppable element
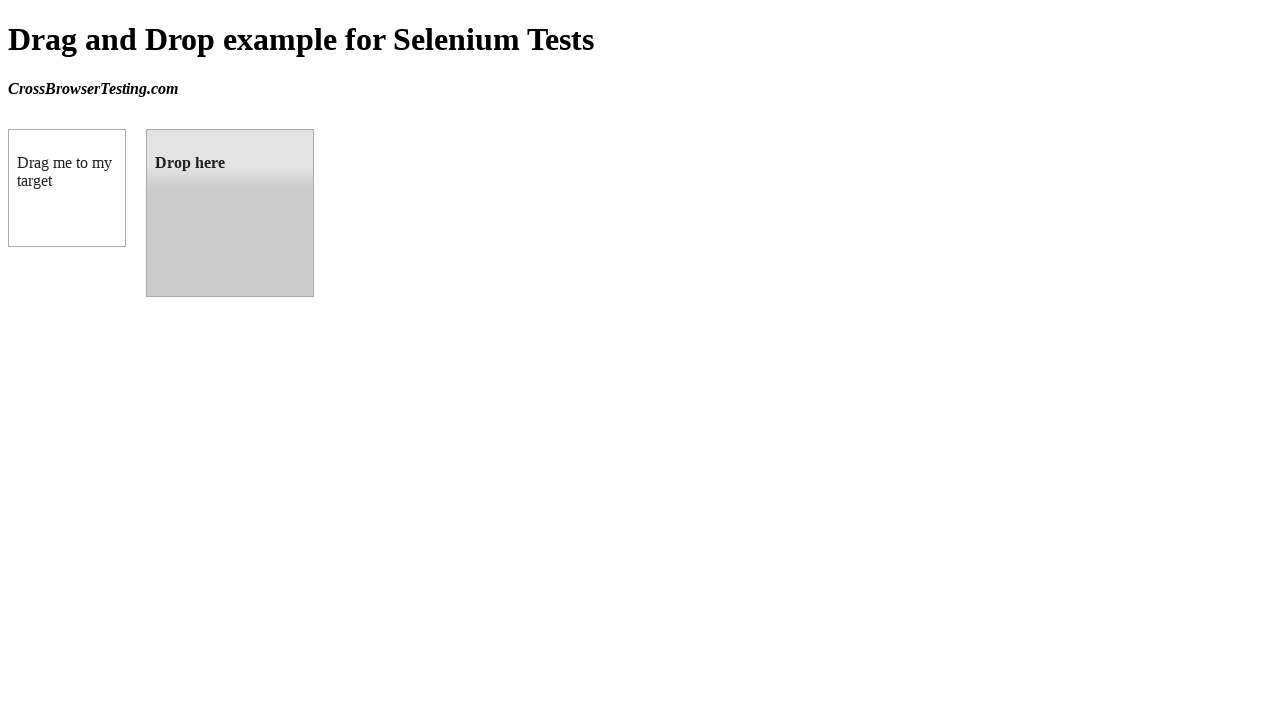

Retrieved draggable element bounding box
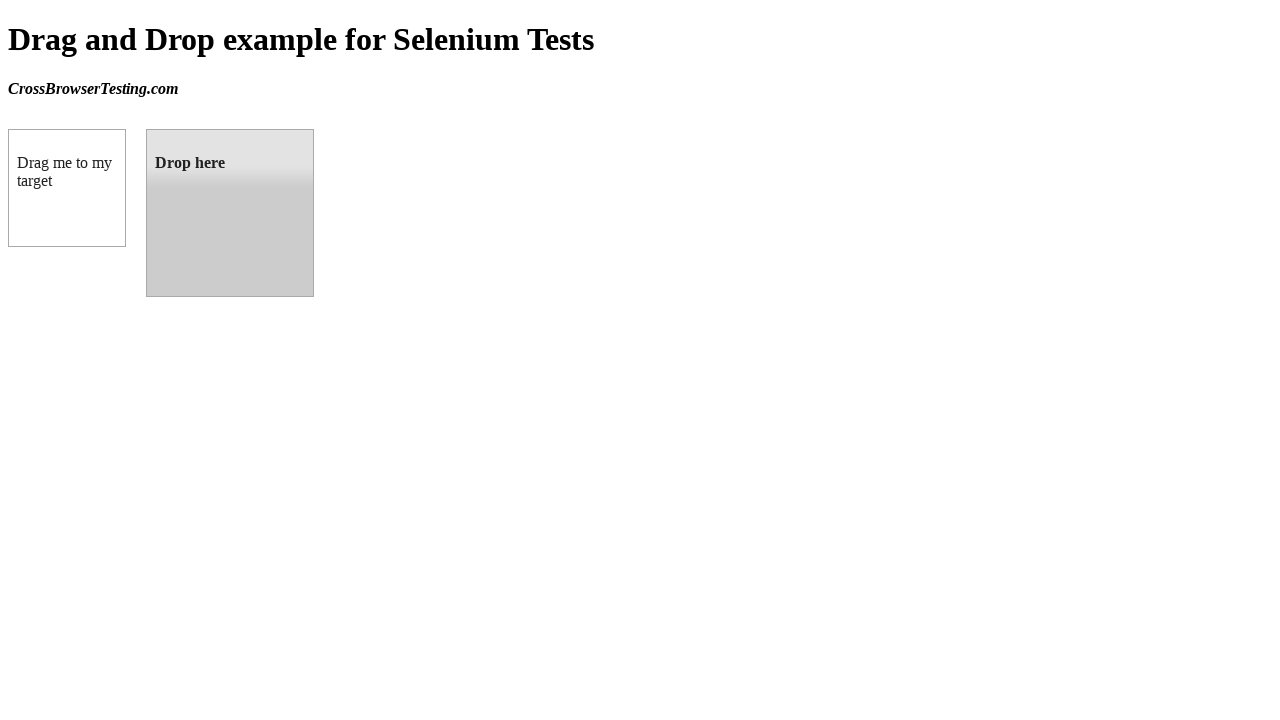

Calculated center coordinates of draggable element
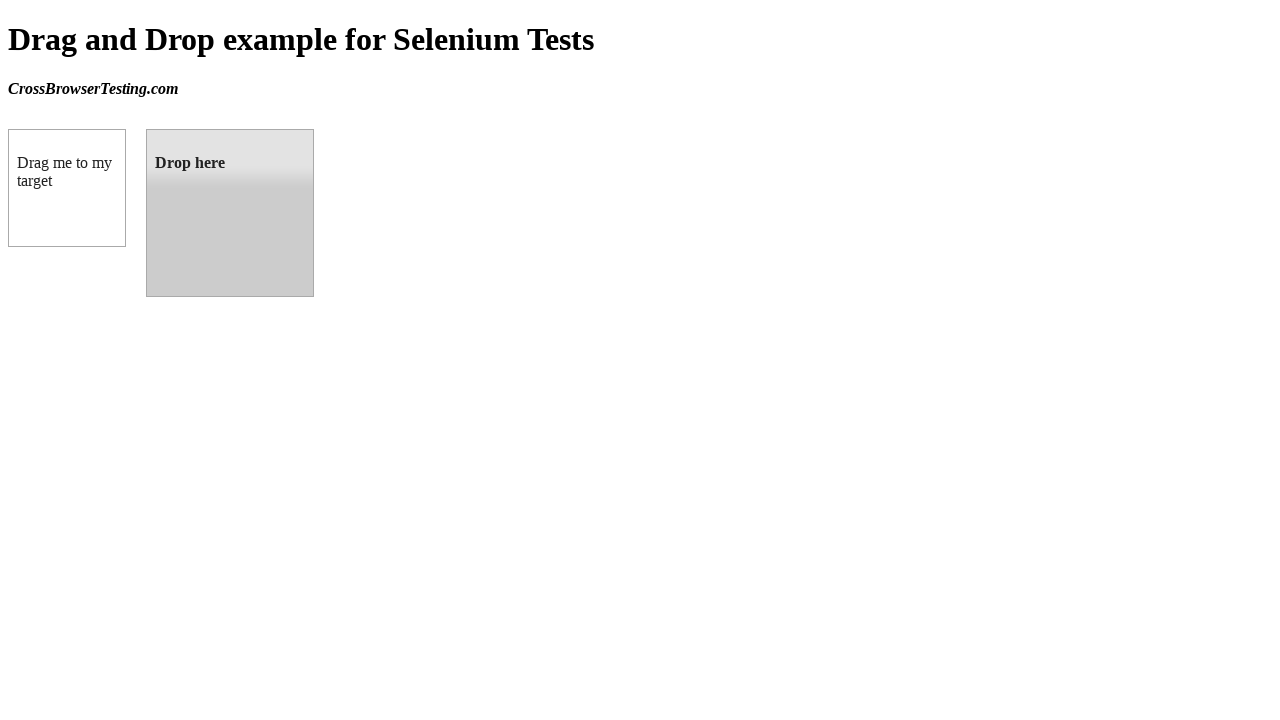

Retrieved droppable element bounding box
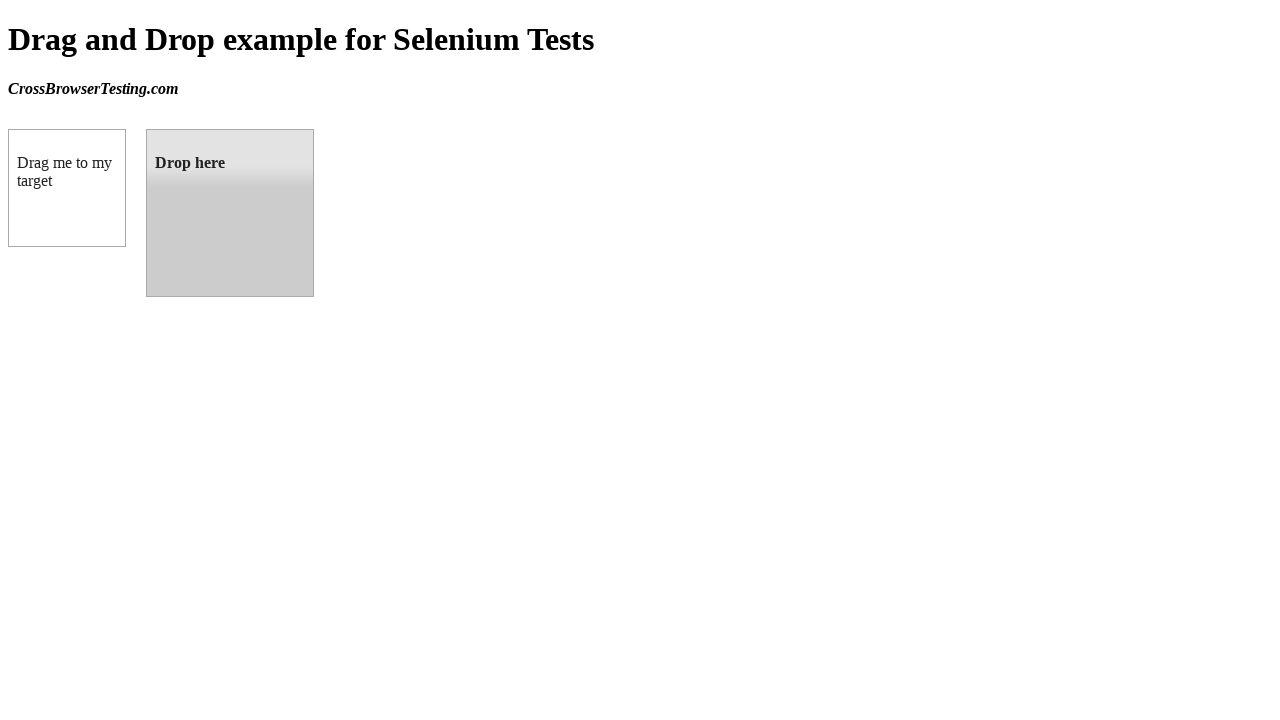

Calculated center coordinates of droppable element
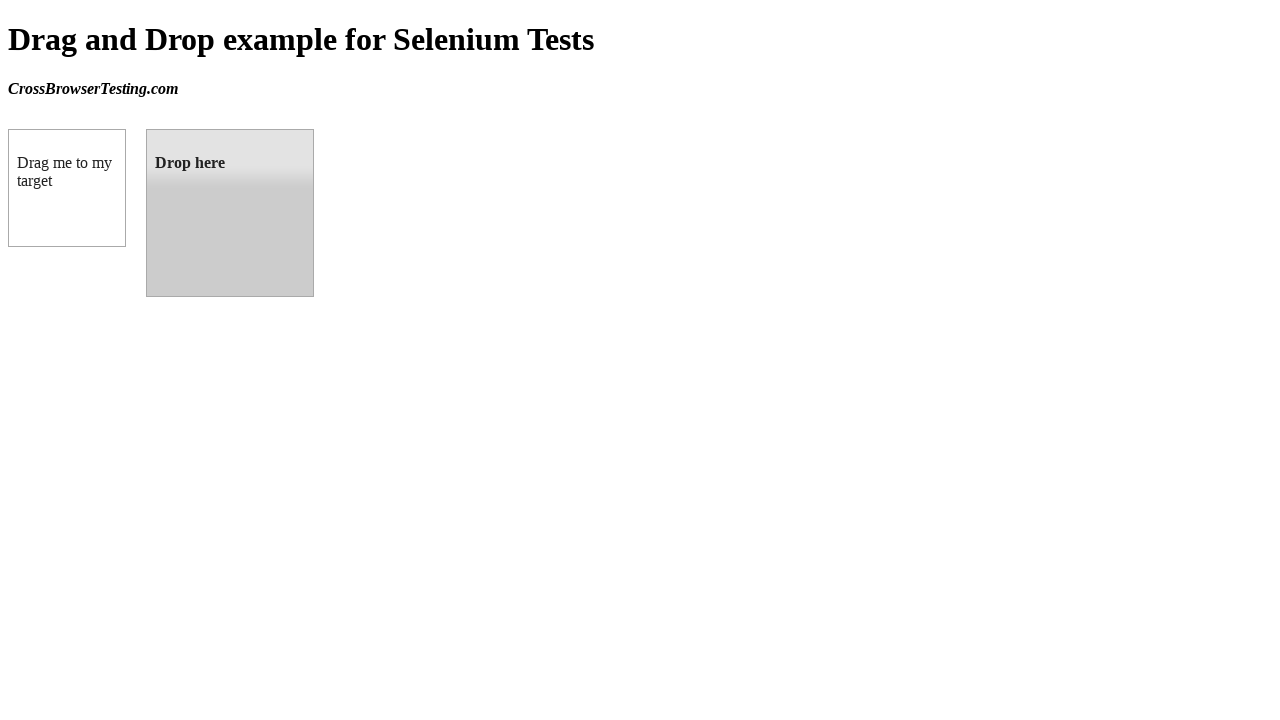

Moved mouse to draggable element center at (67, 188)
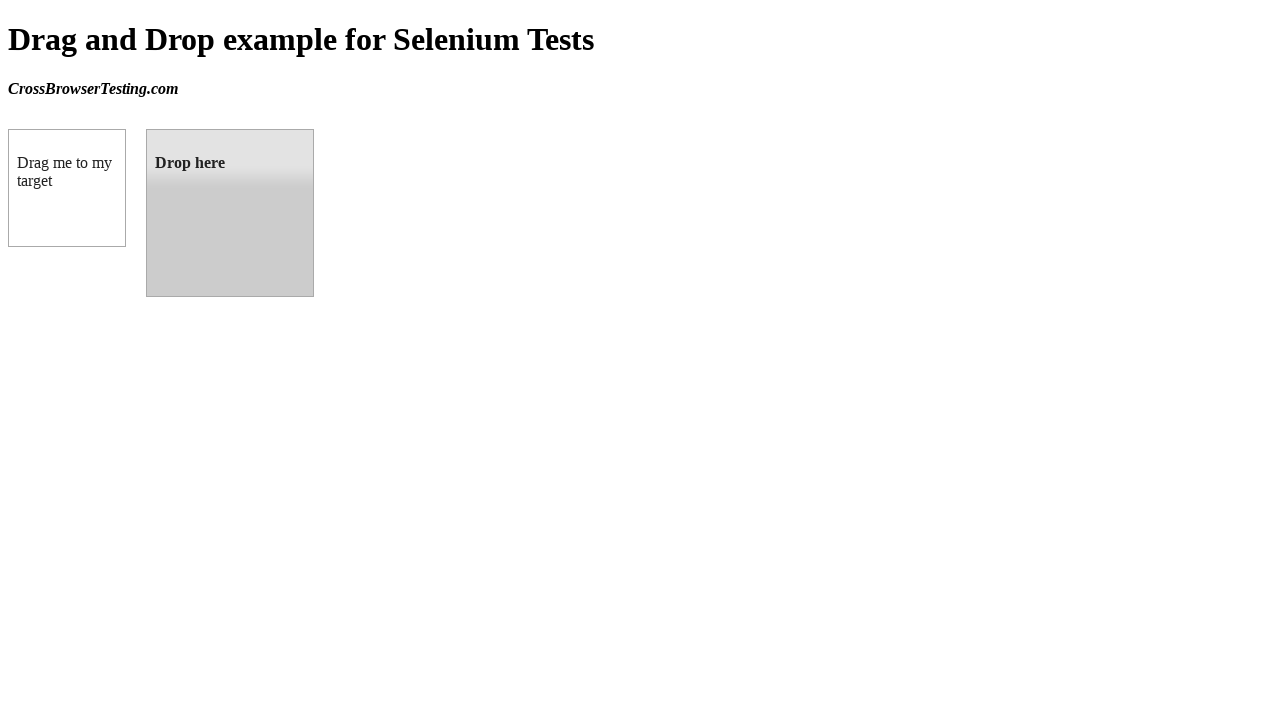

Pressed and held mouse button on draggable element at (67, 188)
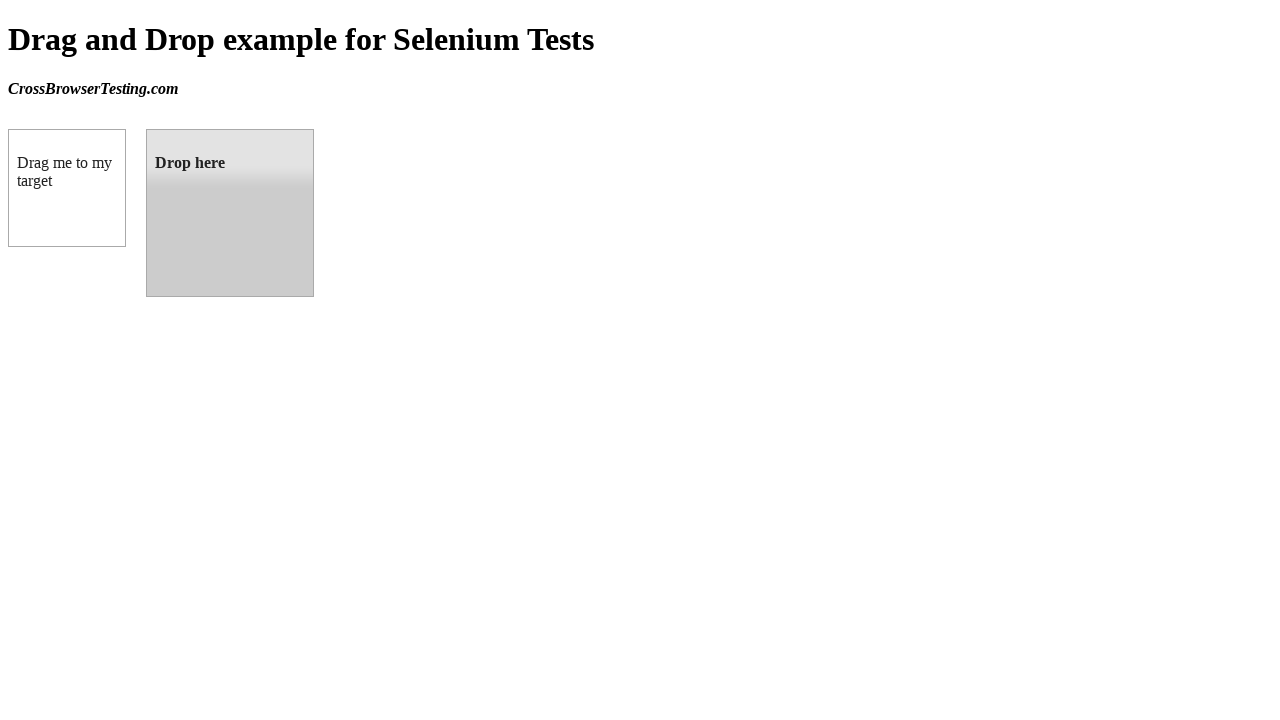

Moved mouse to droppable element center while holding button at (230, 213)
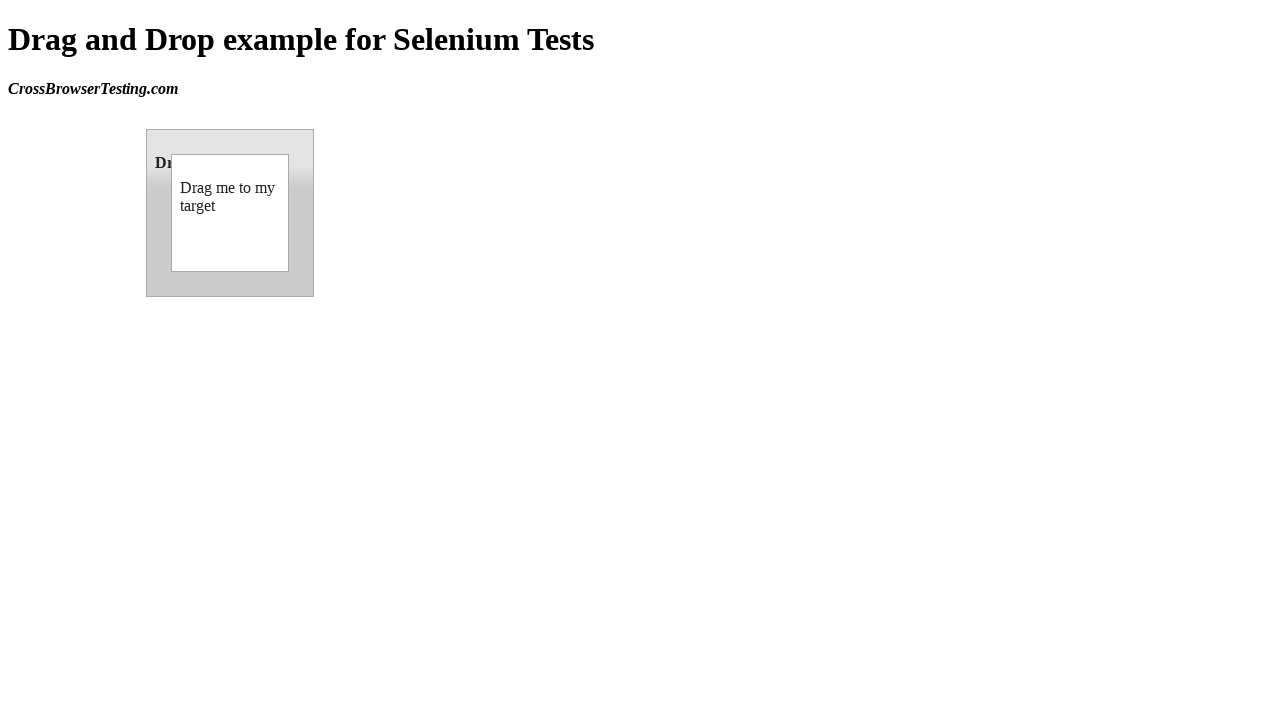

Released mouse button on droppable element, completing drag operation at (230, 213)
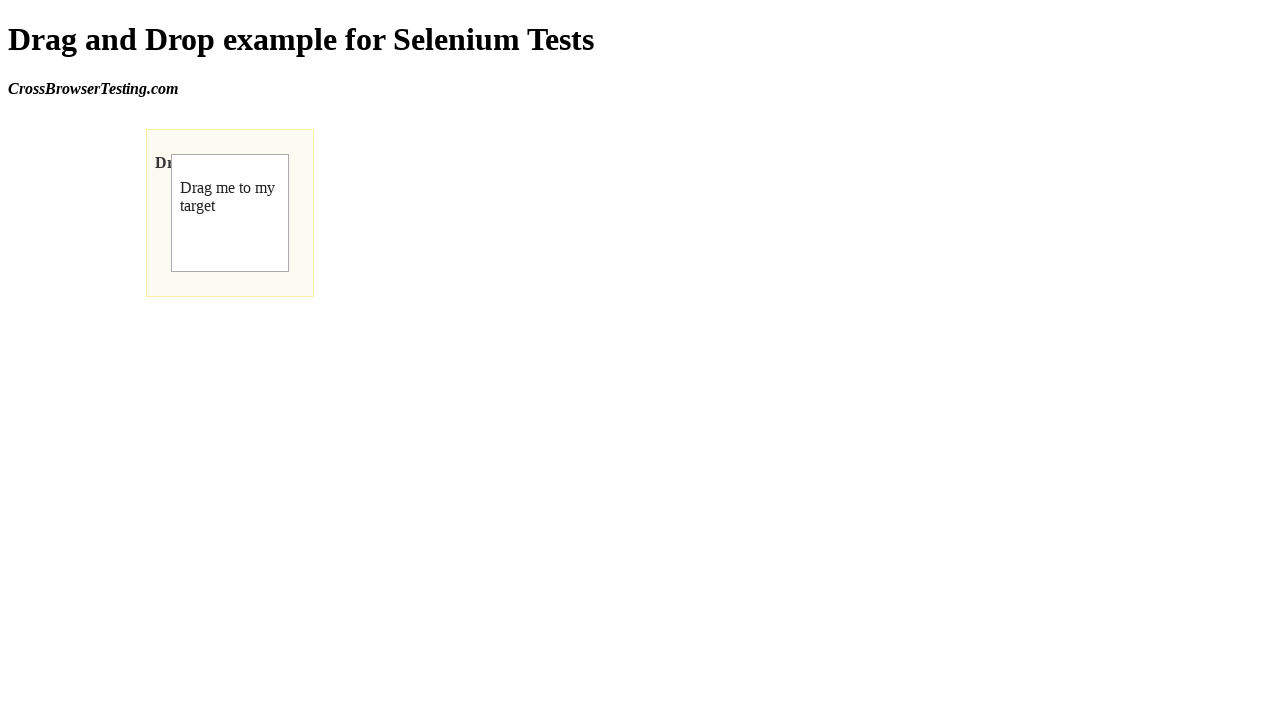

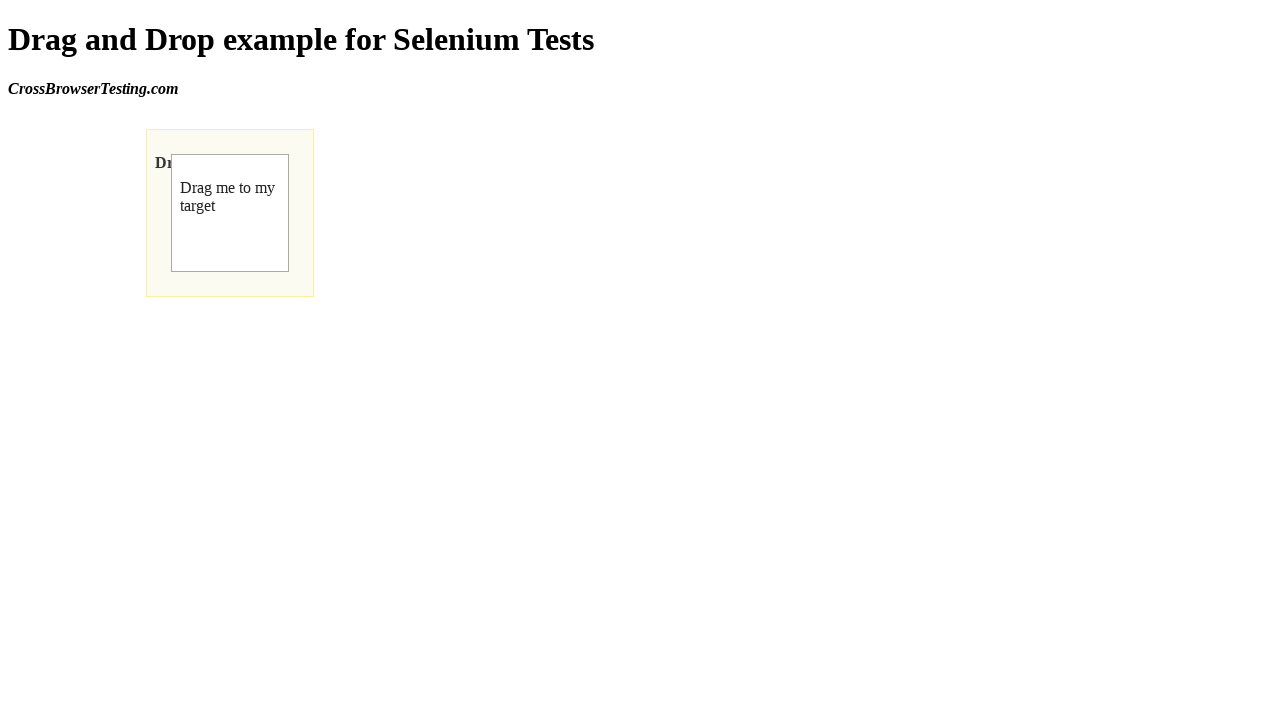